Navigates to an OpenCart store homepage and verifies the page title and URL are correct

Starting URL: https://naveenautomationlabs.com/opencart/

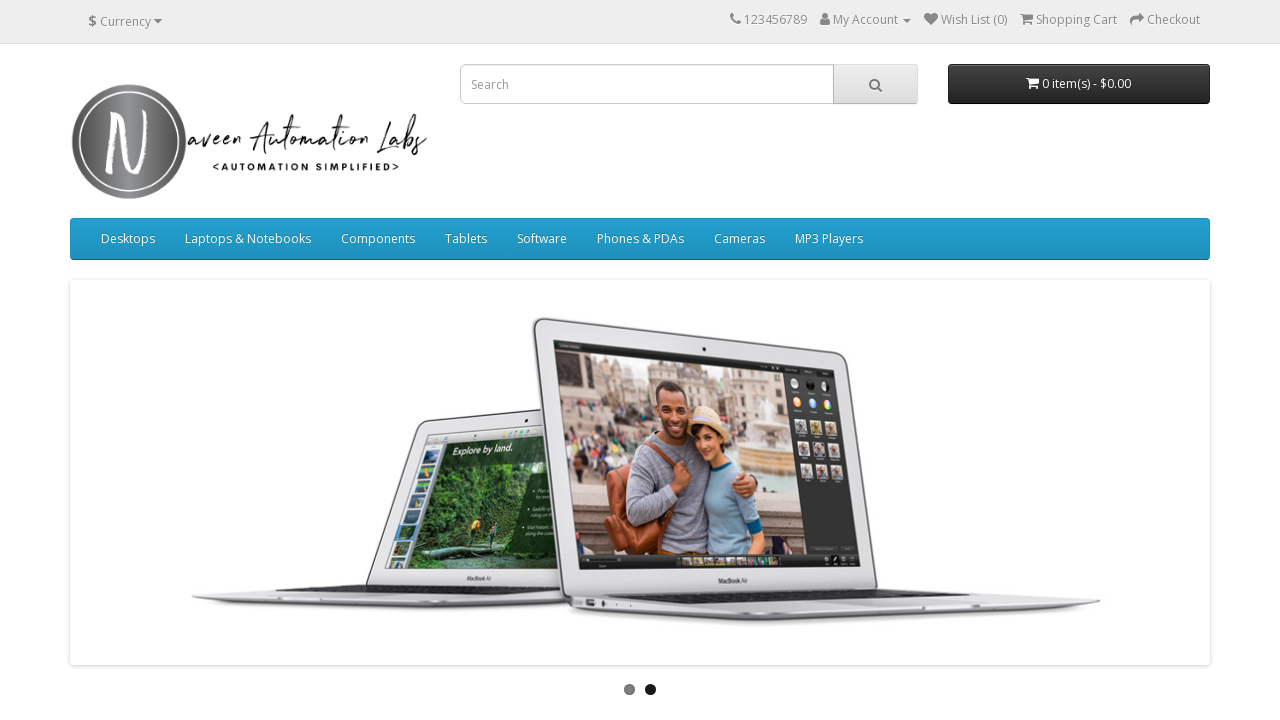

Navigated to OpenCart store homepage
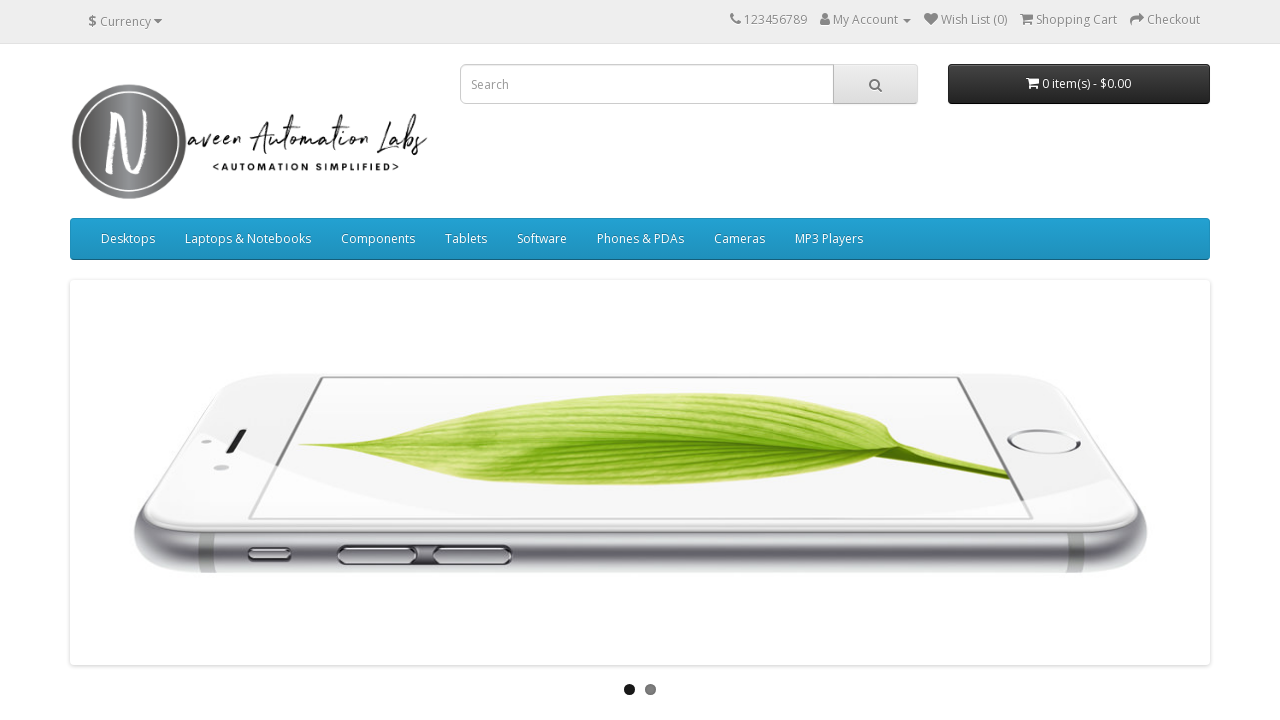

Verified page title is 'Your Store'
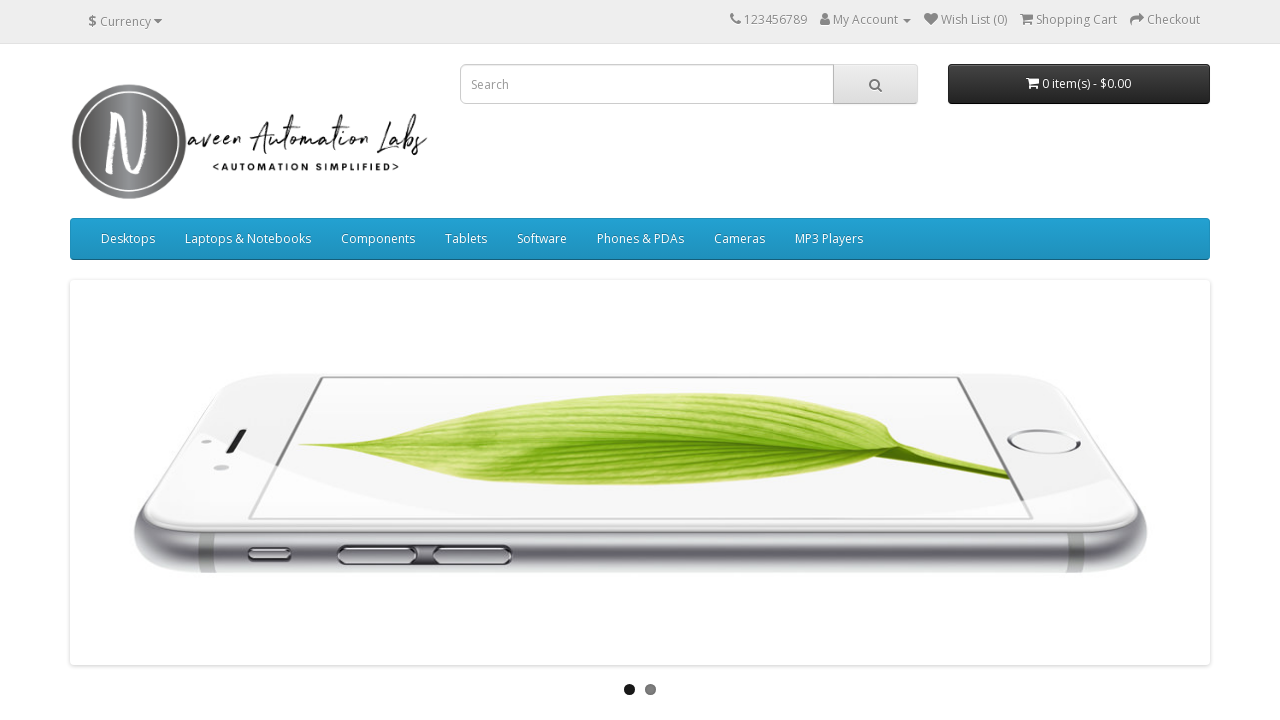

Verified URL contains 'naveenautomationlabs' domain
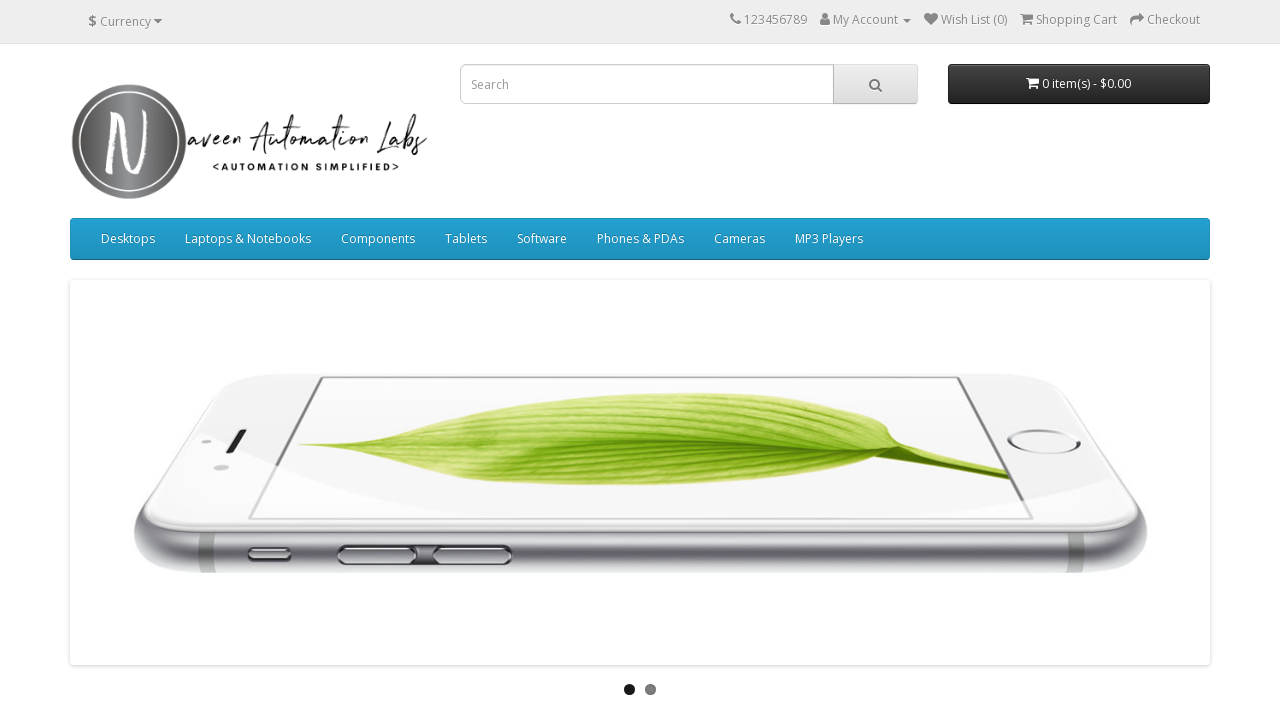

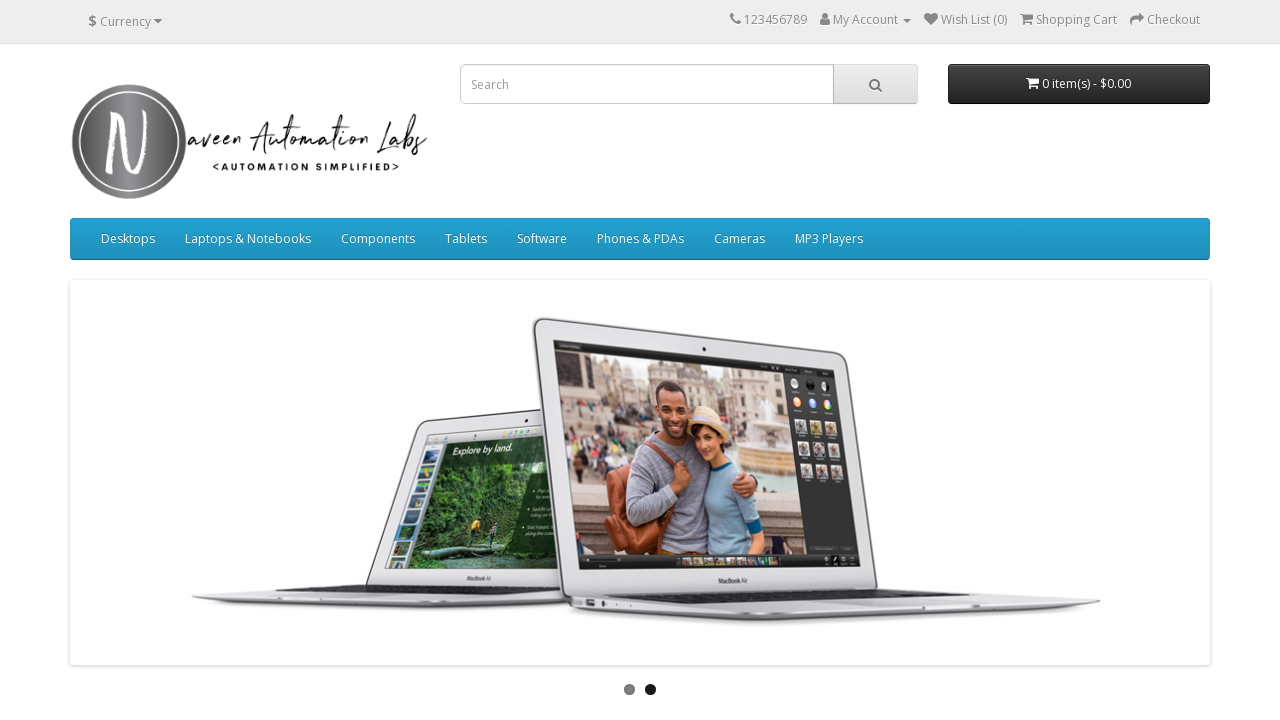